Tests A/B test opt-out by adding an opt-out cookie on the main page before navigating to the A/B test page, then verifying the page shows "No A/B Test"

Starting URL: http://the-internet.herokuapp.com

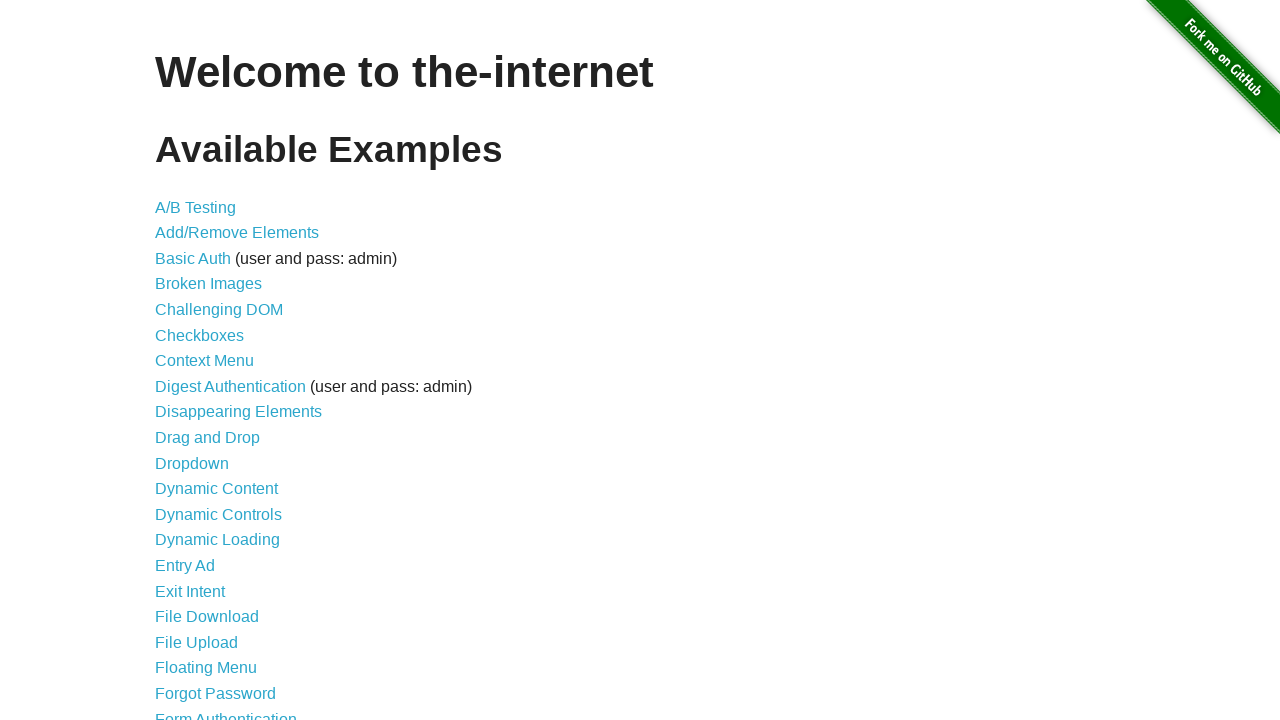

Added optimizelyOptOut cookie to opt out of A/B test
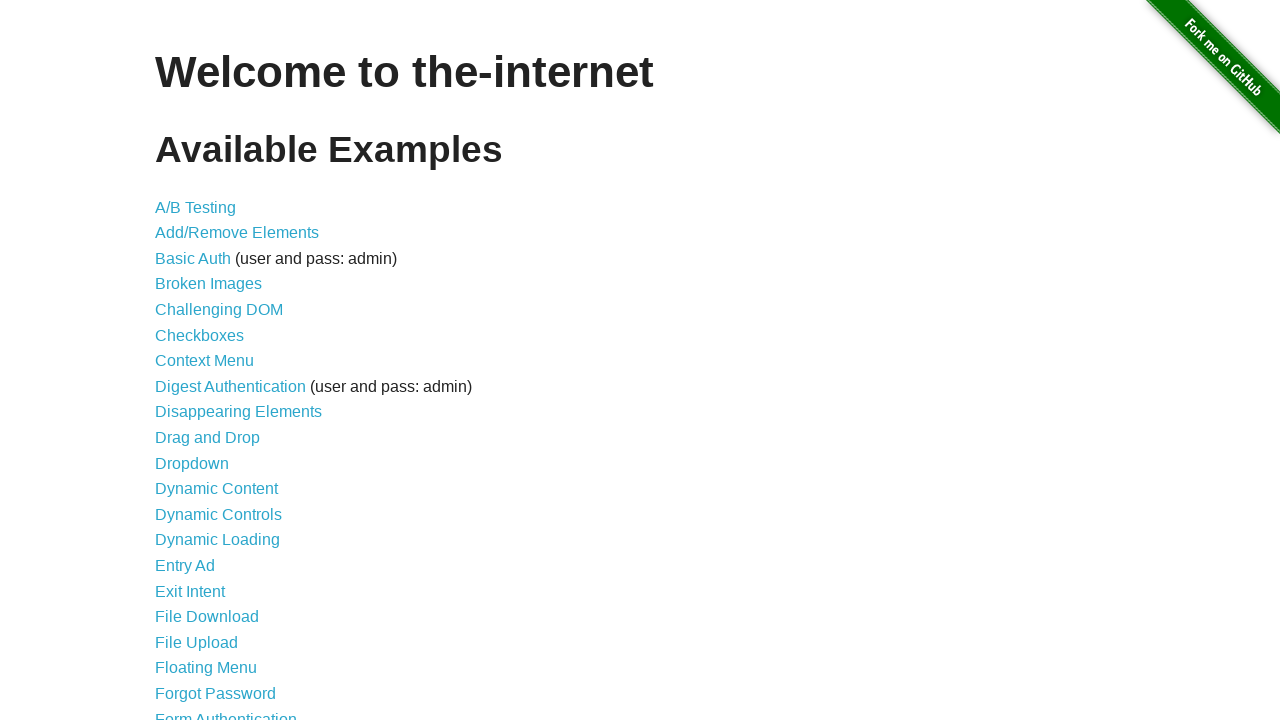

Navigated to A/B test page
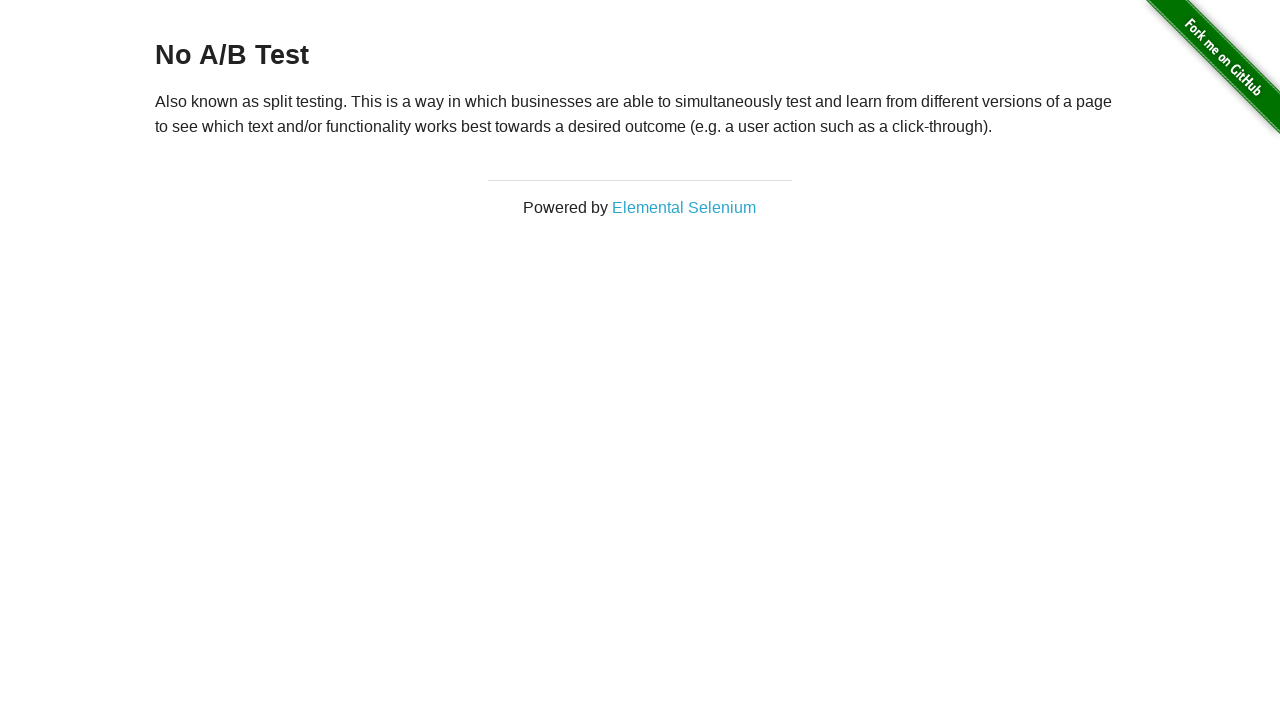

Retrieved heading text to verify A/B test opt-out status
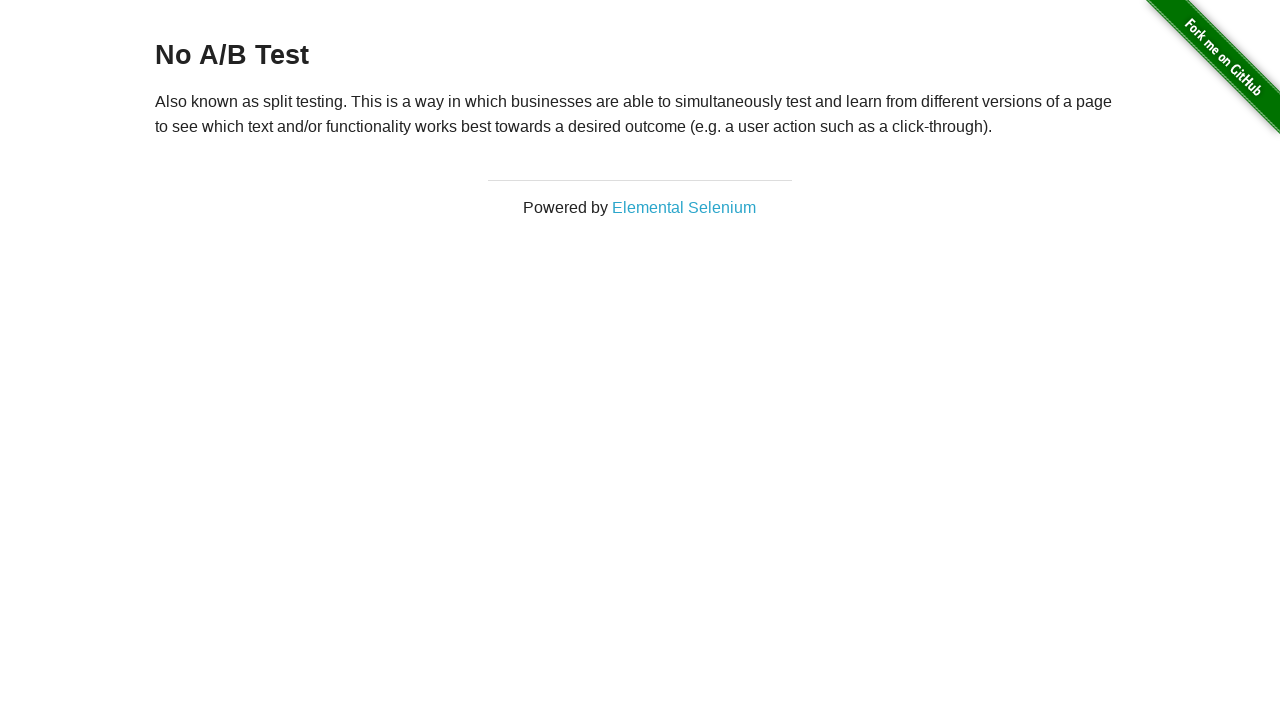

Verified heading displays 'No A/B Test' confirming opt-out cookie worked
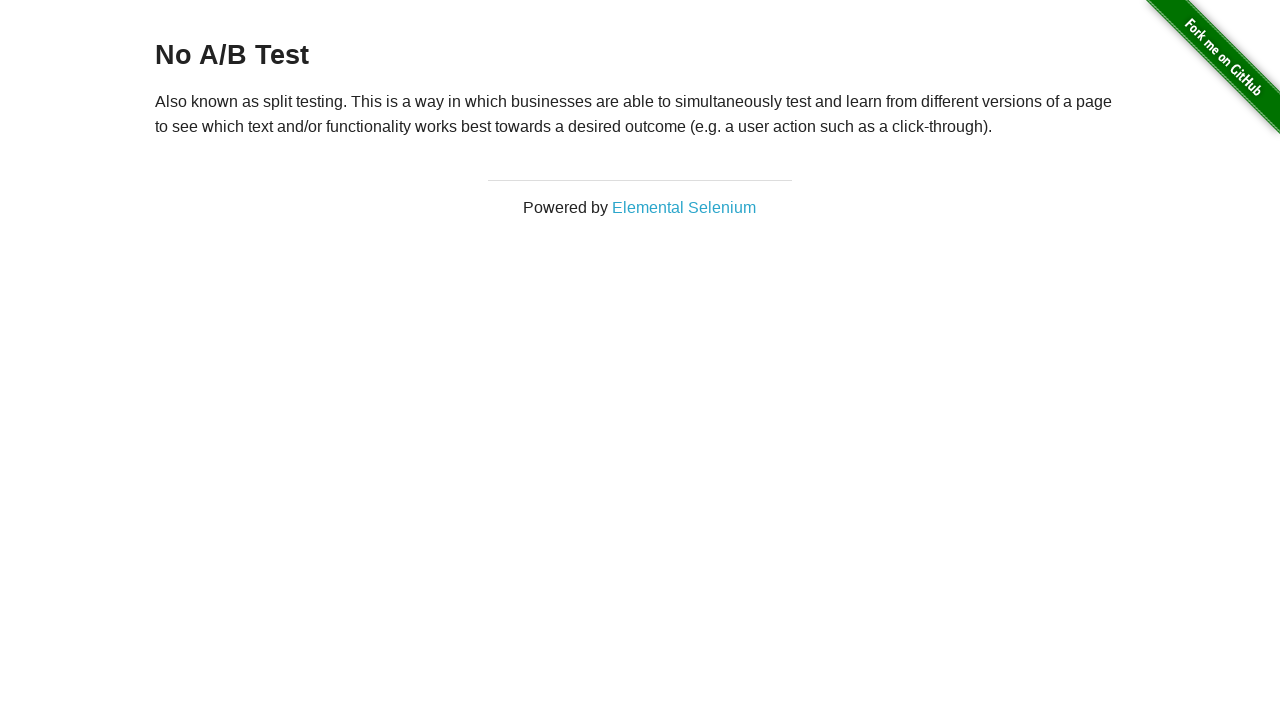

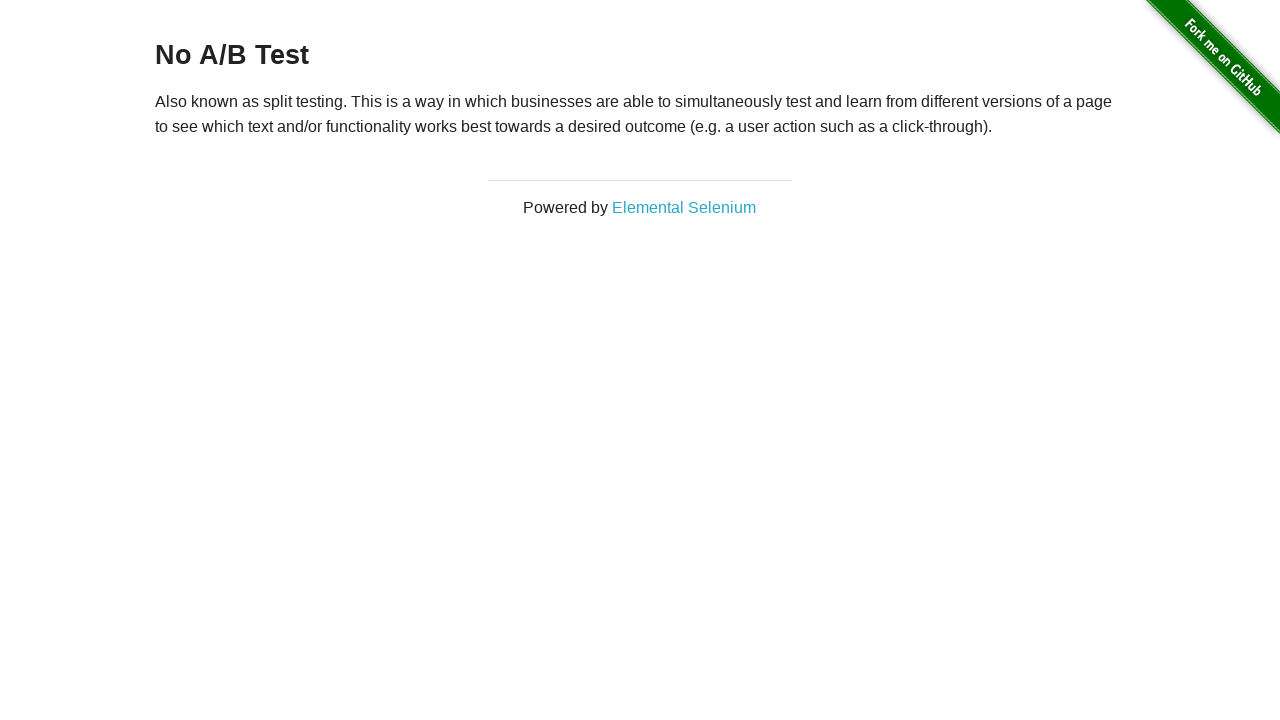